Tests dropdown menu functionality by clicking on the dropdown button and selecting the autocomplete option

Starting URL: https://formy-project.herokuapp.com/dropdown

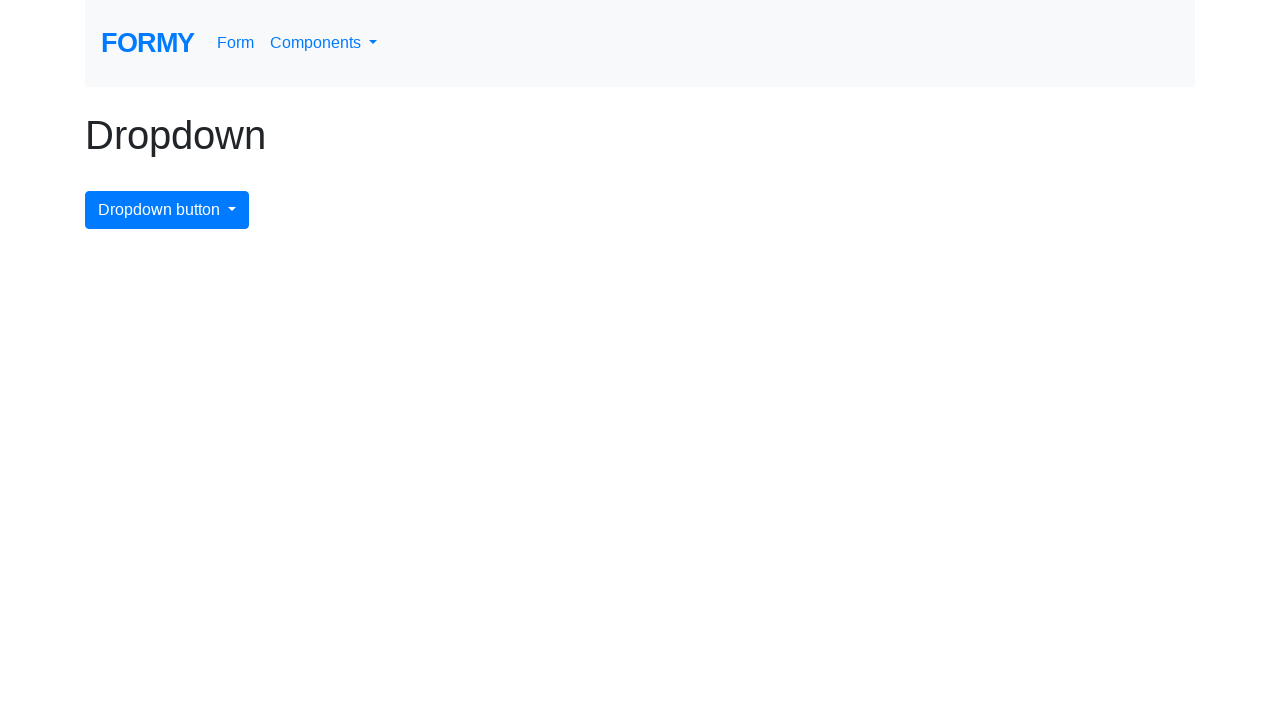

Clicked dropdown menu button at (167, 210) on #dropdownMenuButton
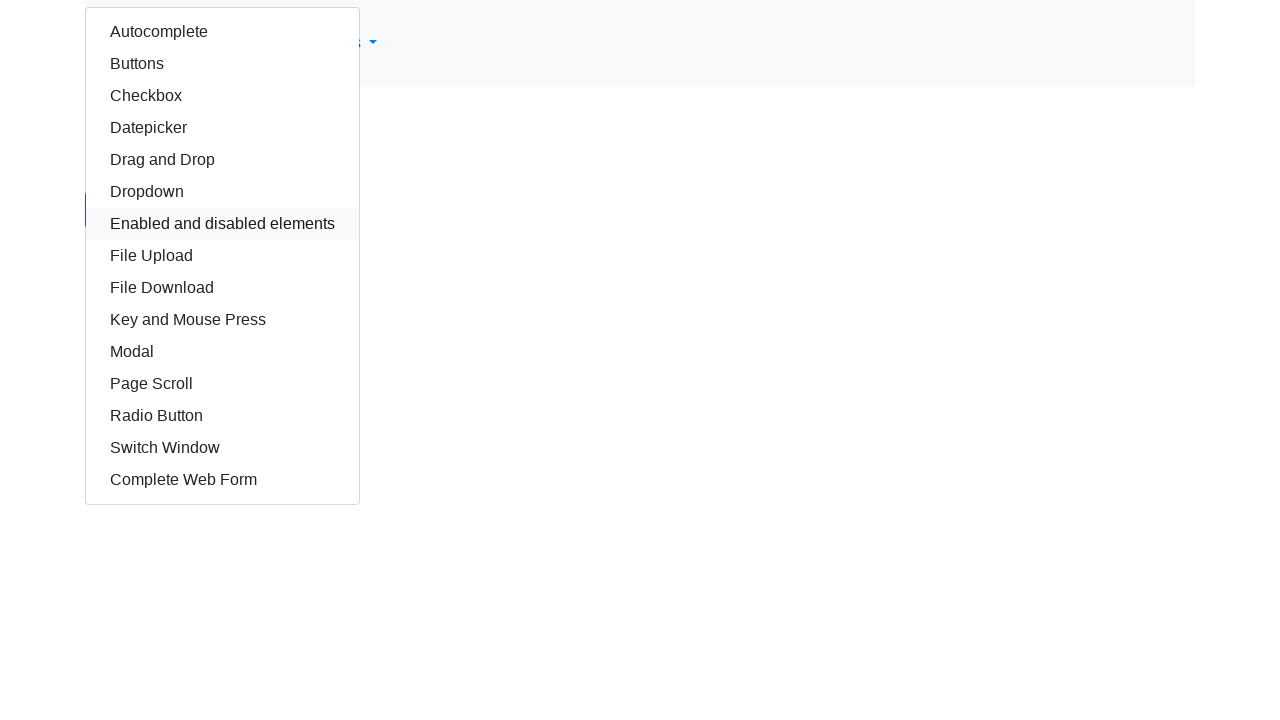

Selected autocomplete option from dropdown at (222, 32) on #autocomplete
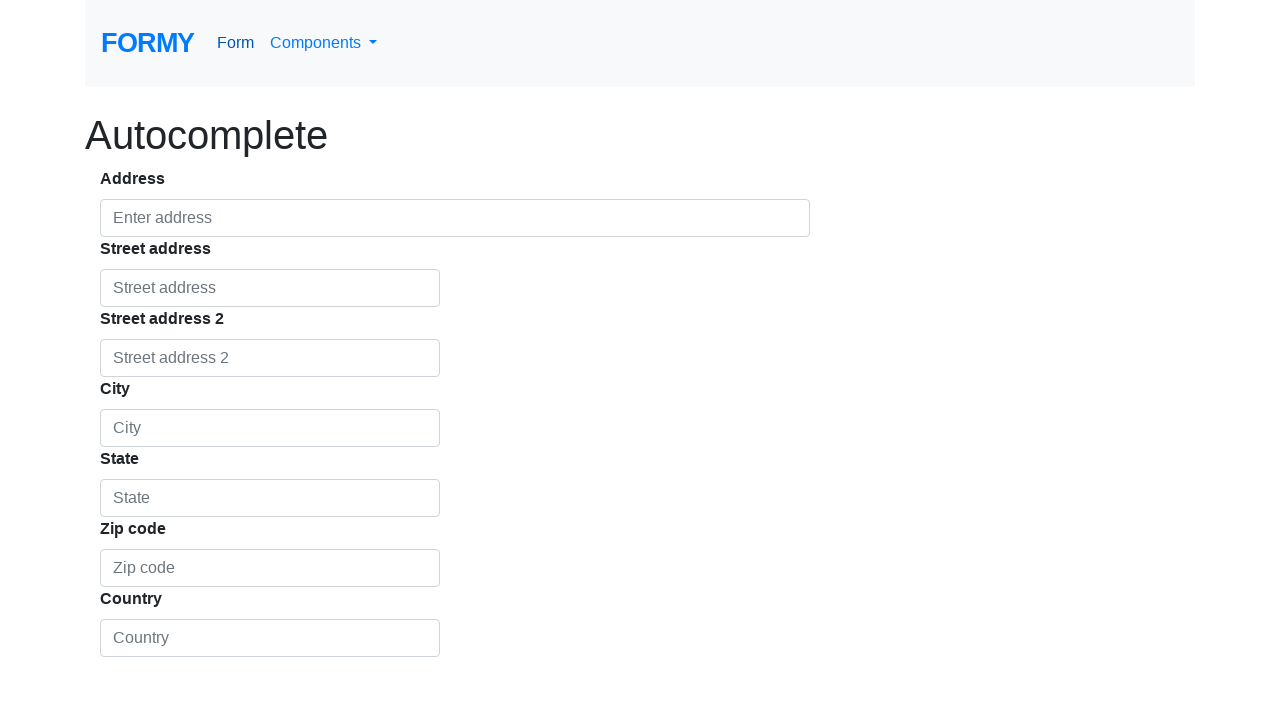

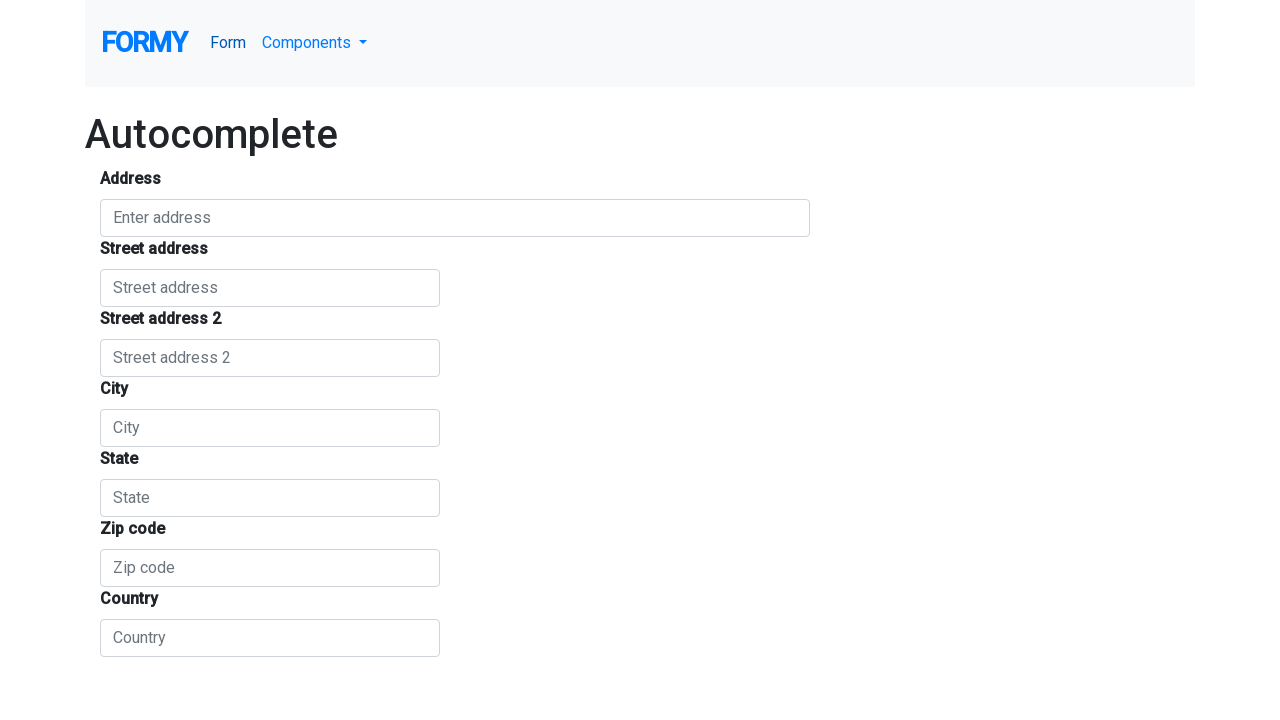